Tests horizontal slider functionality by clicking the slider and using keyboard arrows to move it, then dragging it with mouse

Starting URL: https://the-internet.herokuapp.com/horizontal_slider

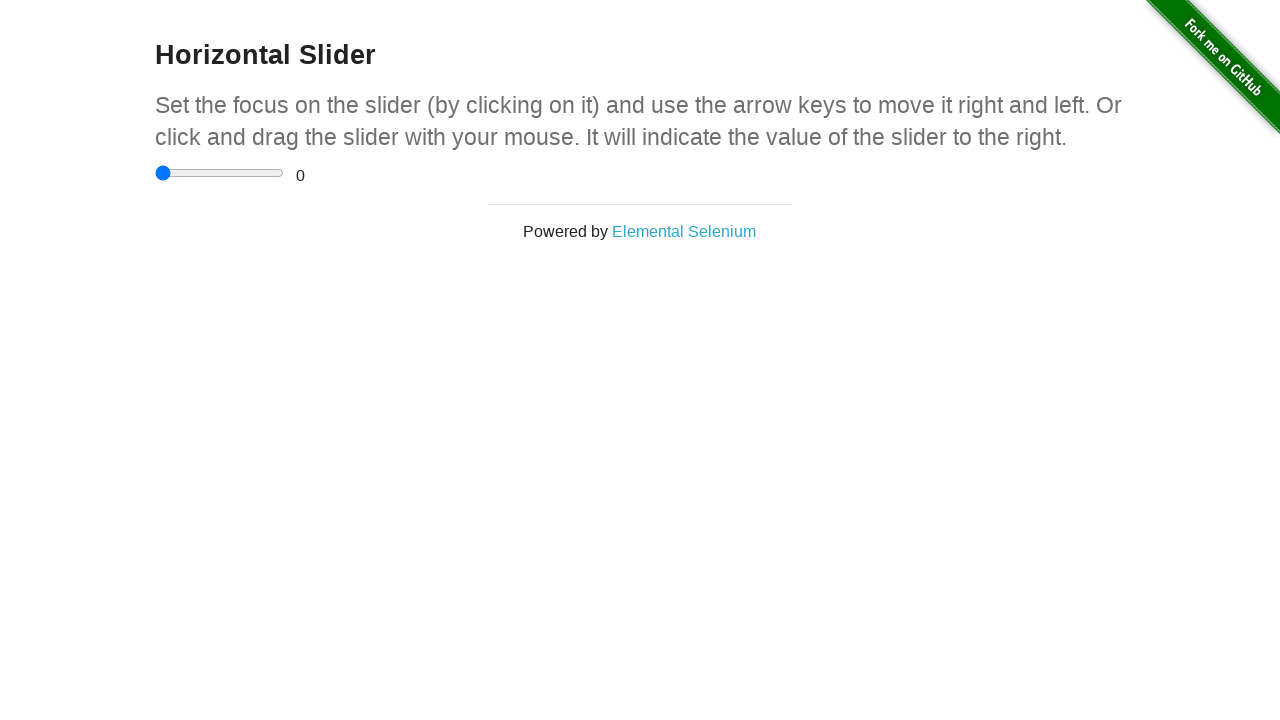

Clicked on horizontal slider element at (220, 173) on xpath=//input[@type='range']
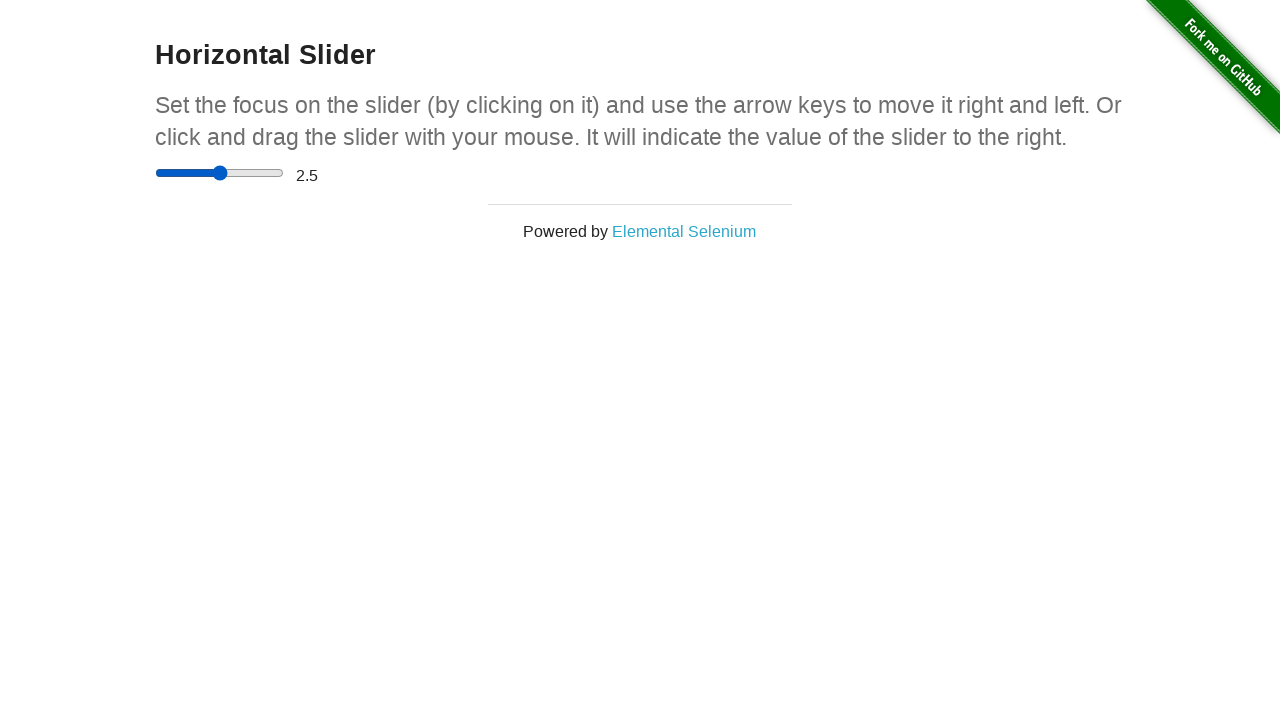

Pressed ArrowRight to move slider right
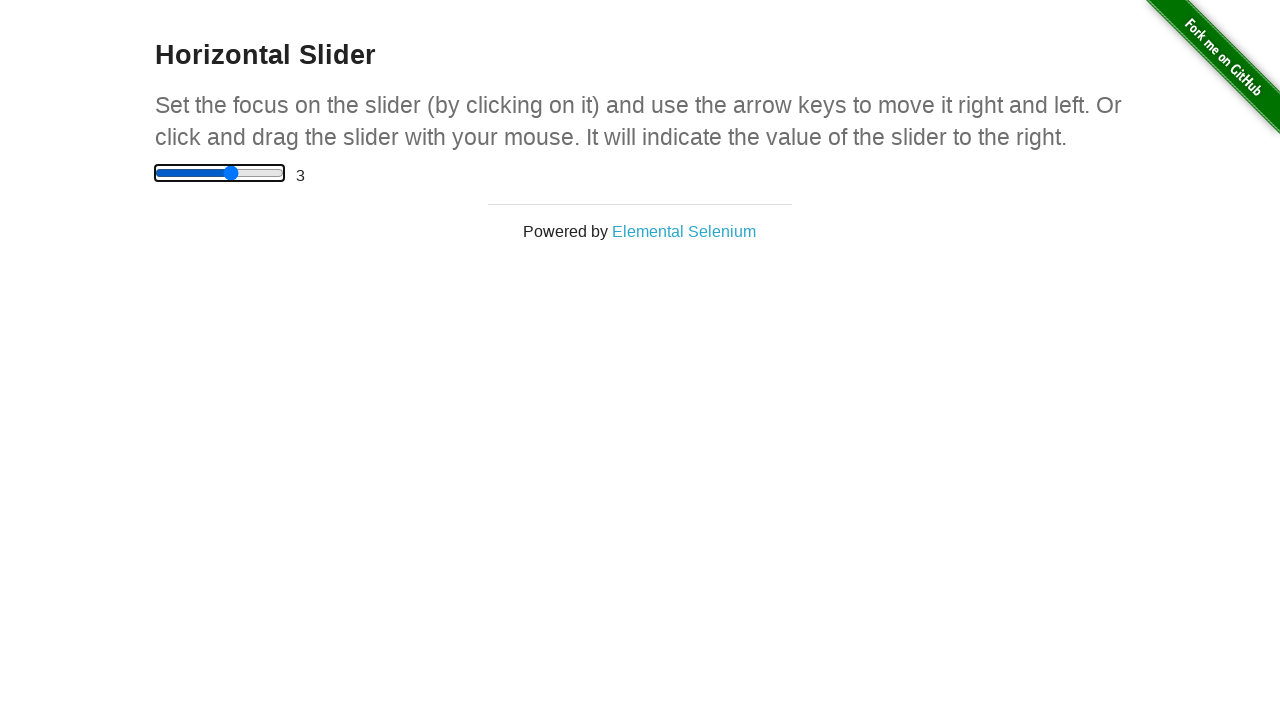

Pressed ArrowLeft to move slider left
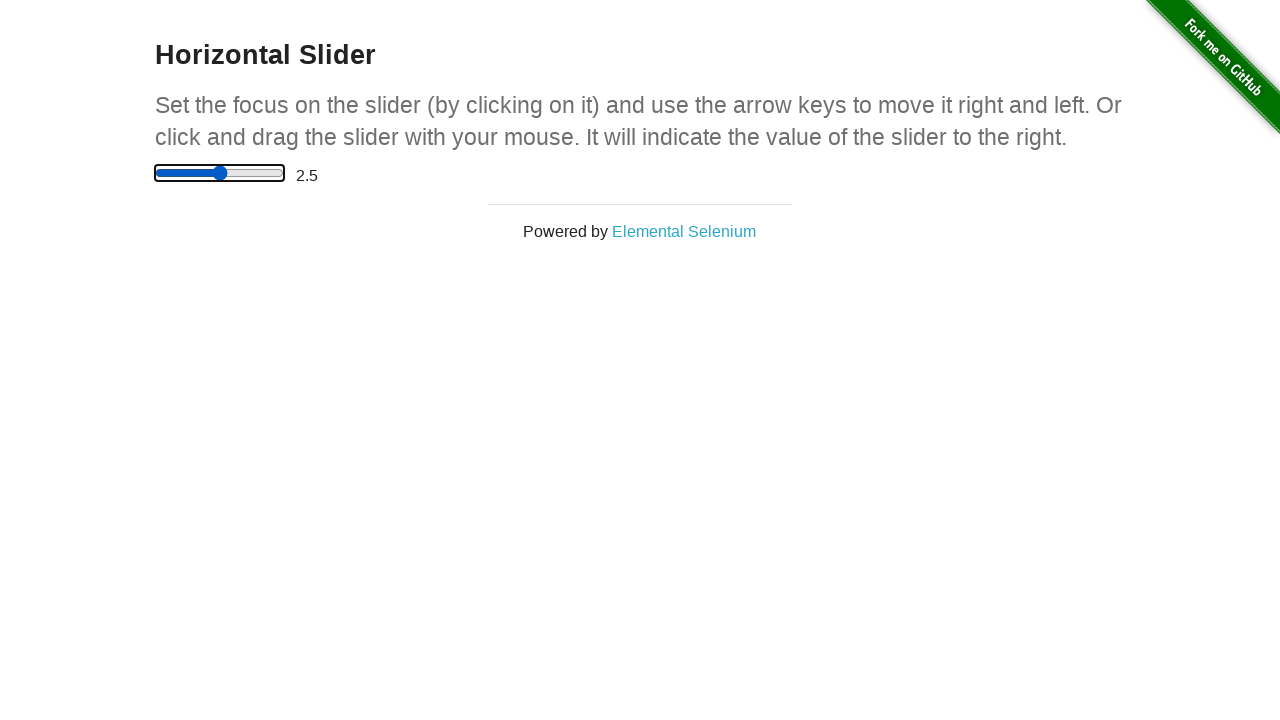

Retrieved slider bounding box coordinates
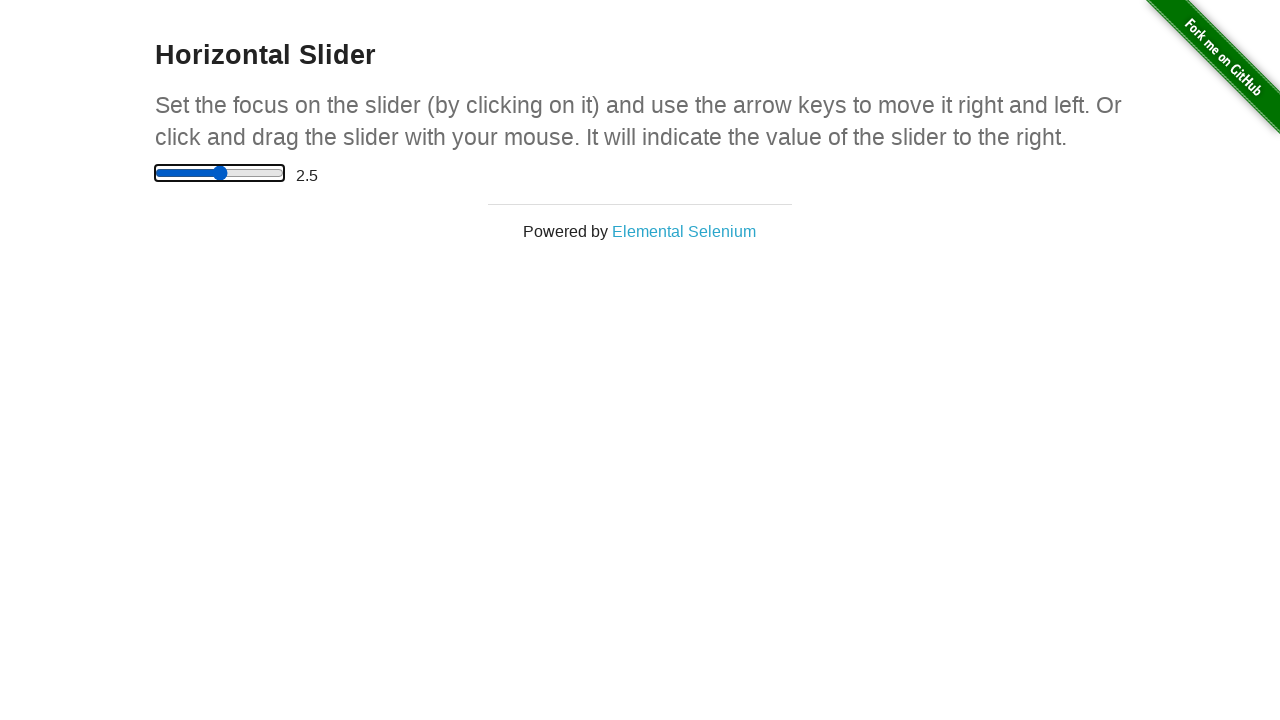

Moved mouse to center of slider at (220, 173)
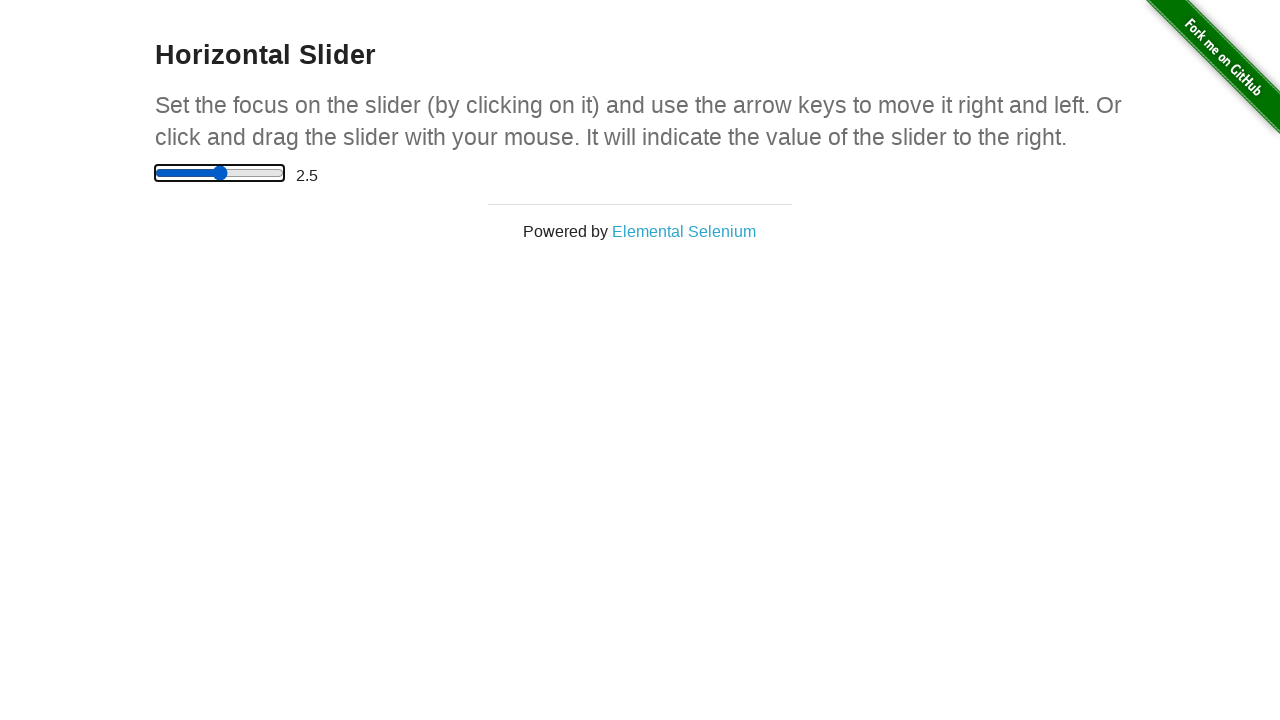

Pressed mouse button down on slider at (220, 173)
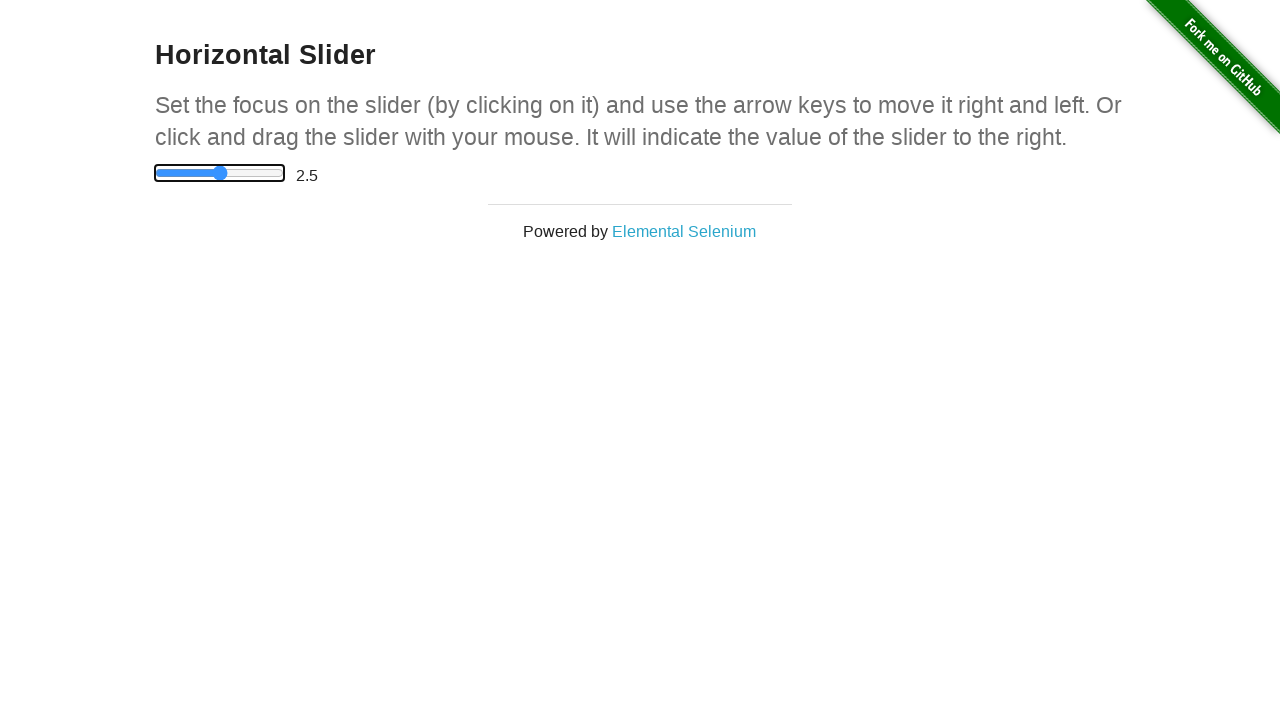

Dragged slider 30 pixels to the right at (250, 173)
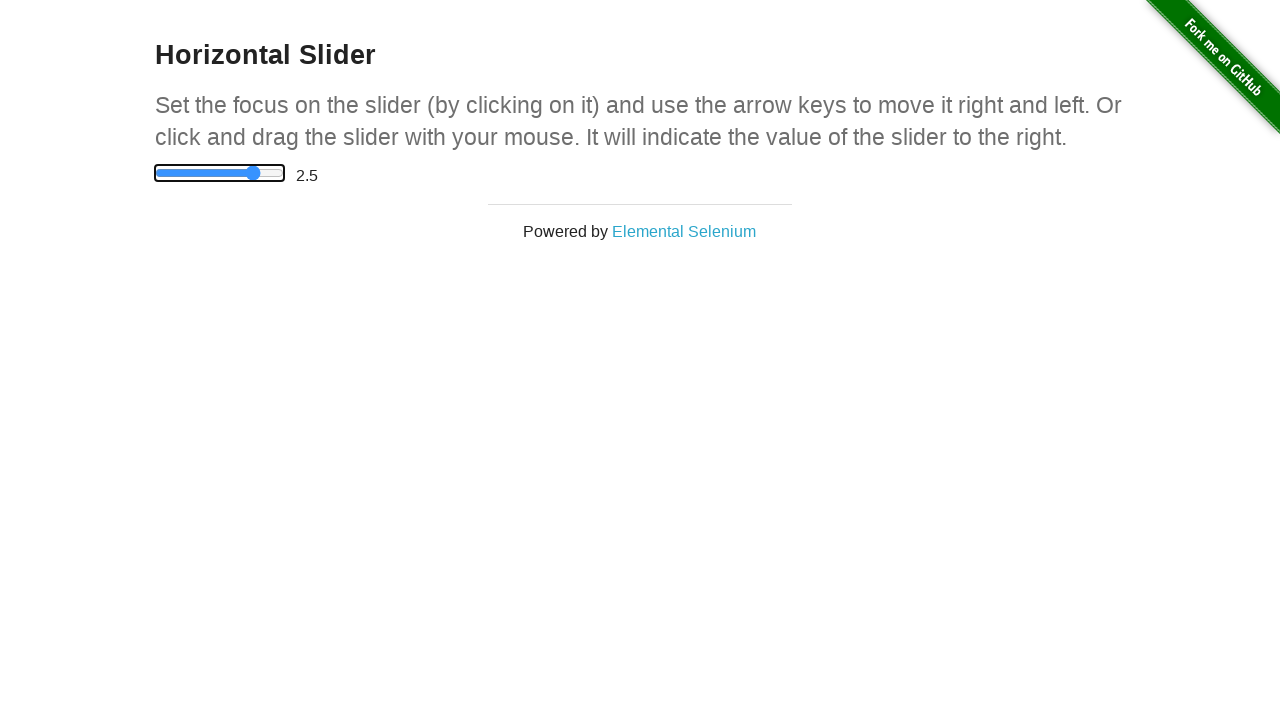

Released mouse button after dragging slider at (250, 173)
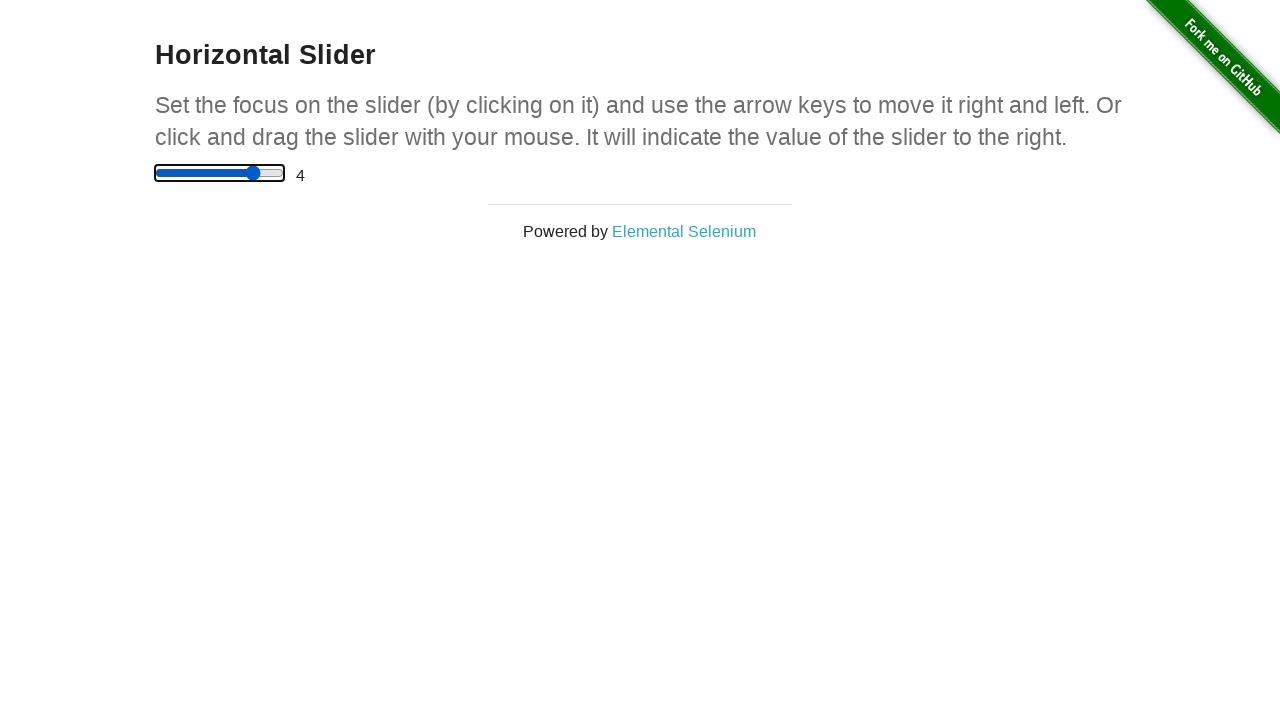

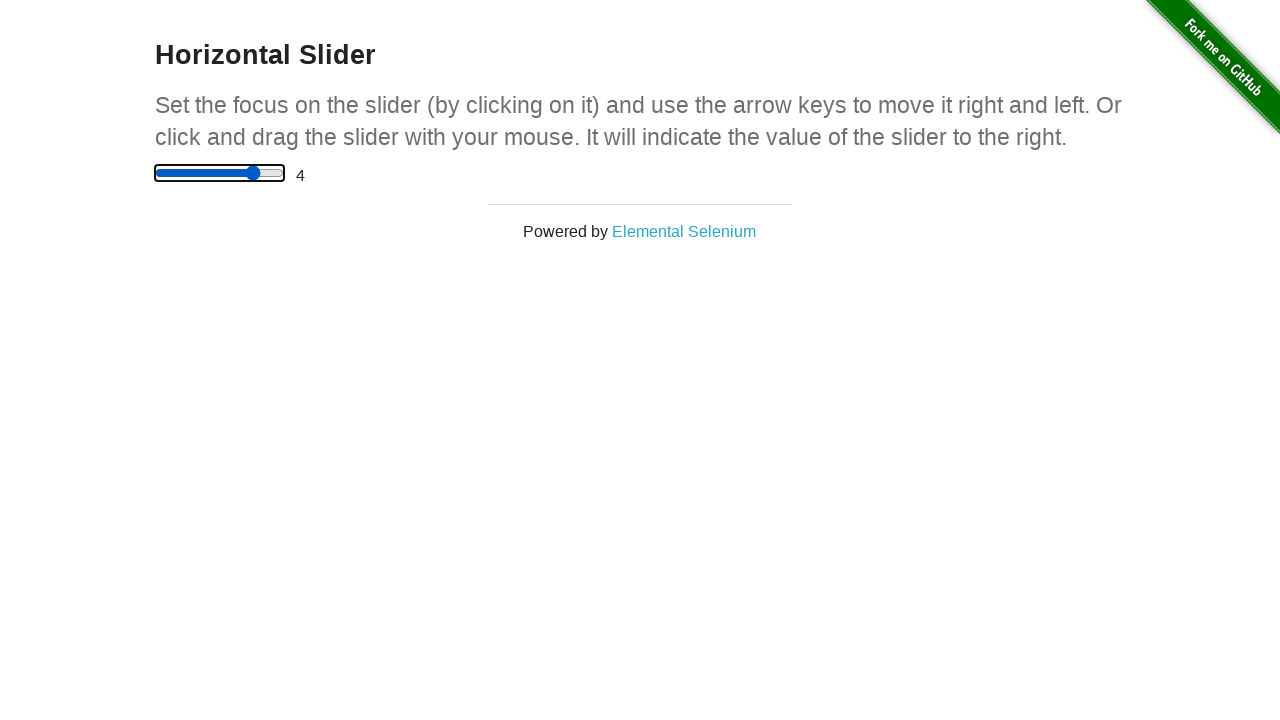